Navigates to a frame testing page and retrieves the window handle identifier.

Starting URL: https://letcode.in/frame

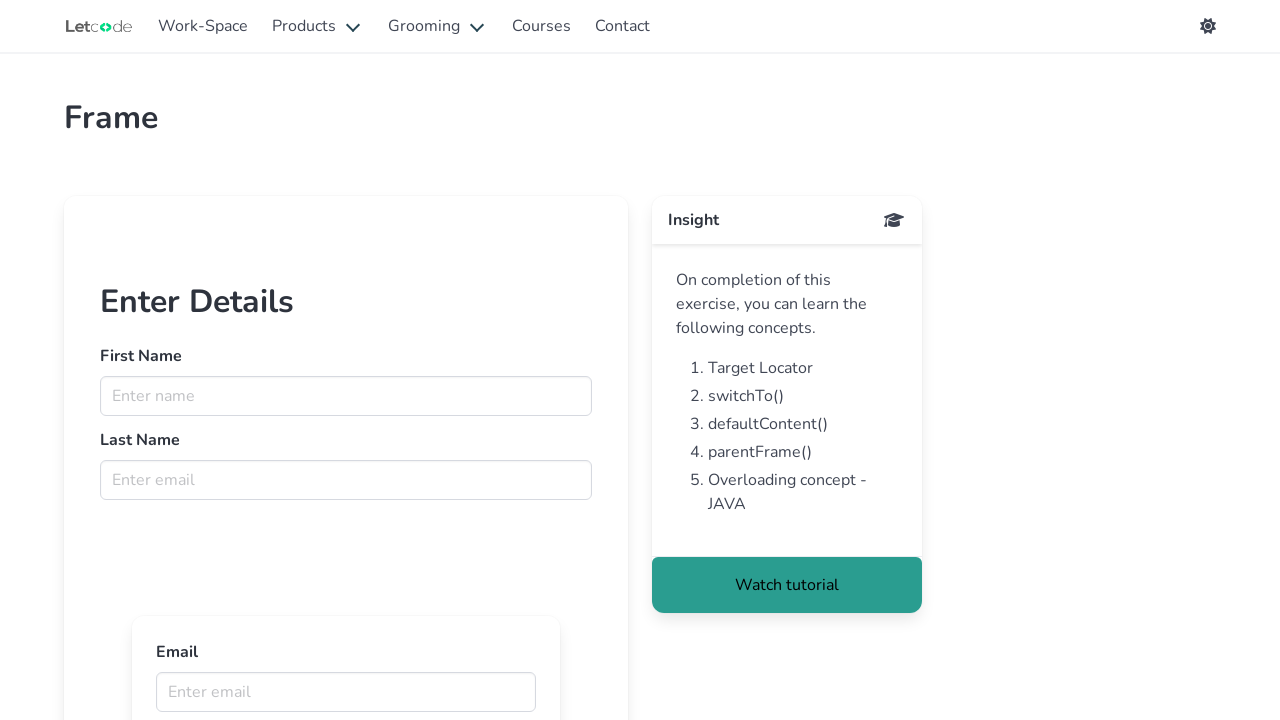

Waited for page to load with domcontentloaded state
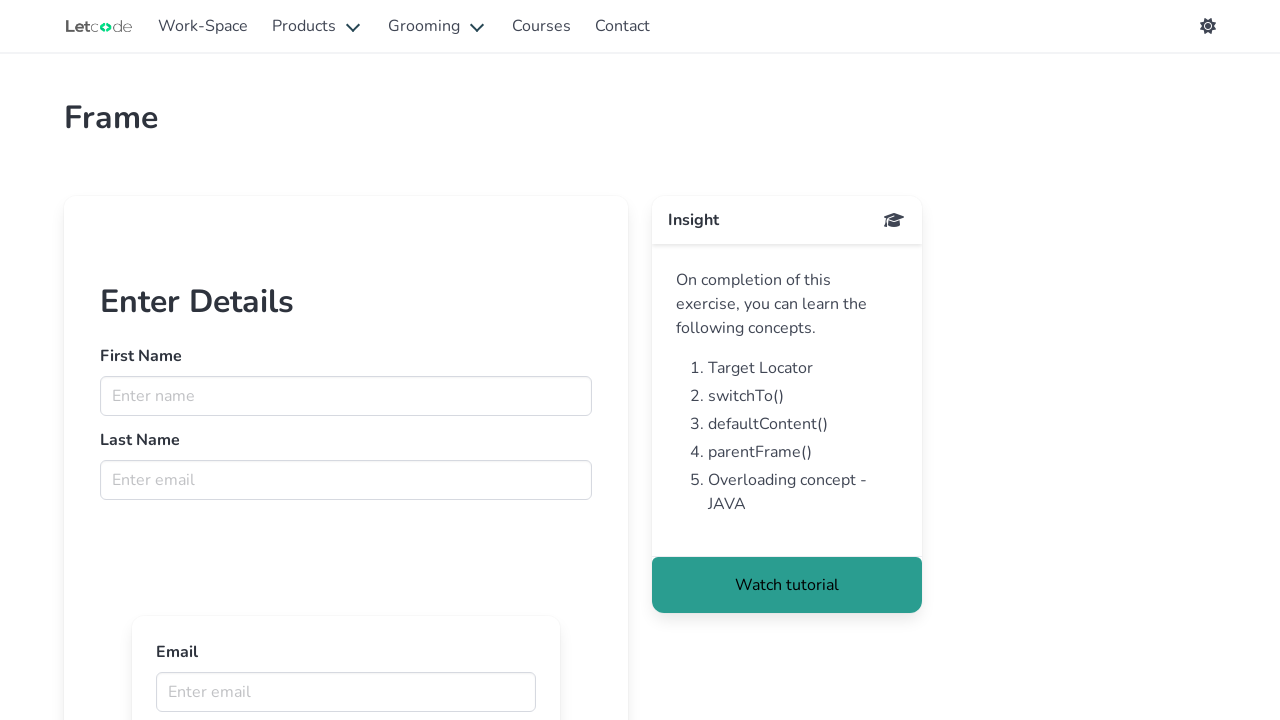

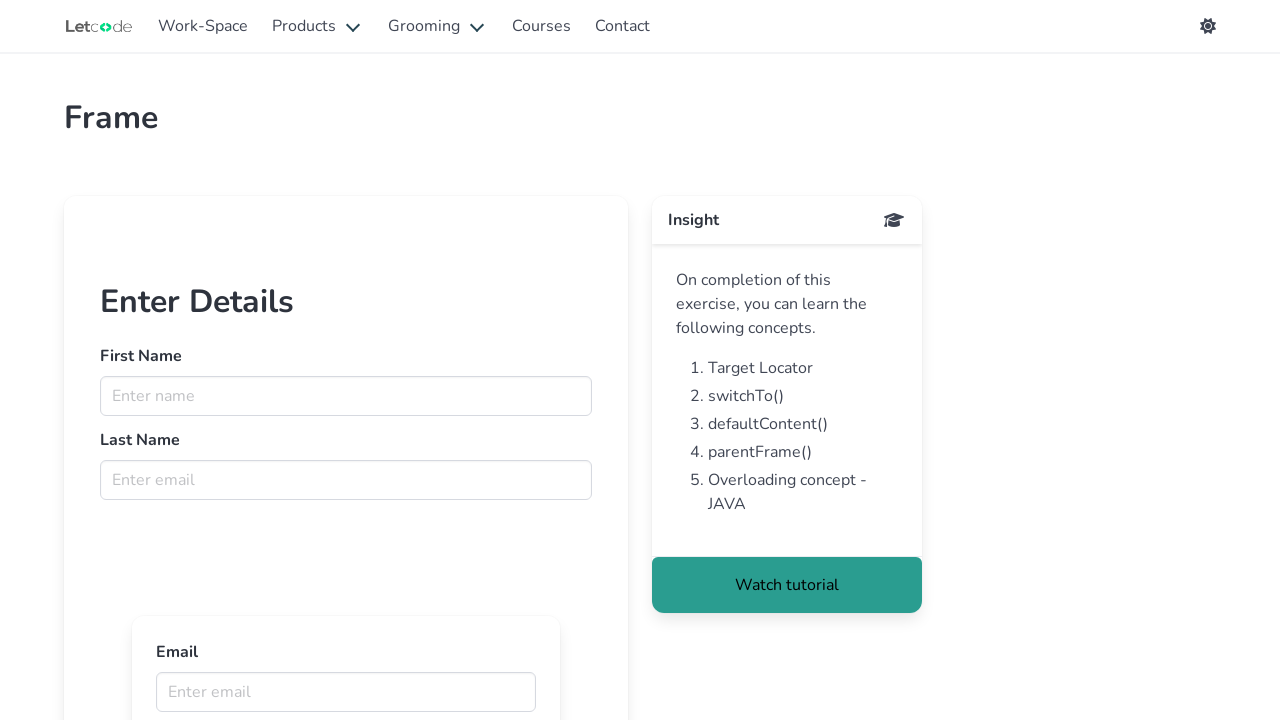